Uses JavaScript to enable a disabled text input field and then enters text into it

Starting URL: https://seleniumpractise.blogspot.com/2016/09/how-to-work-with-disable-textbox-or.html

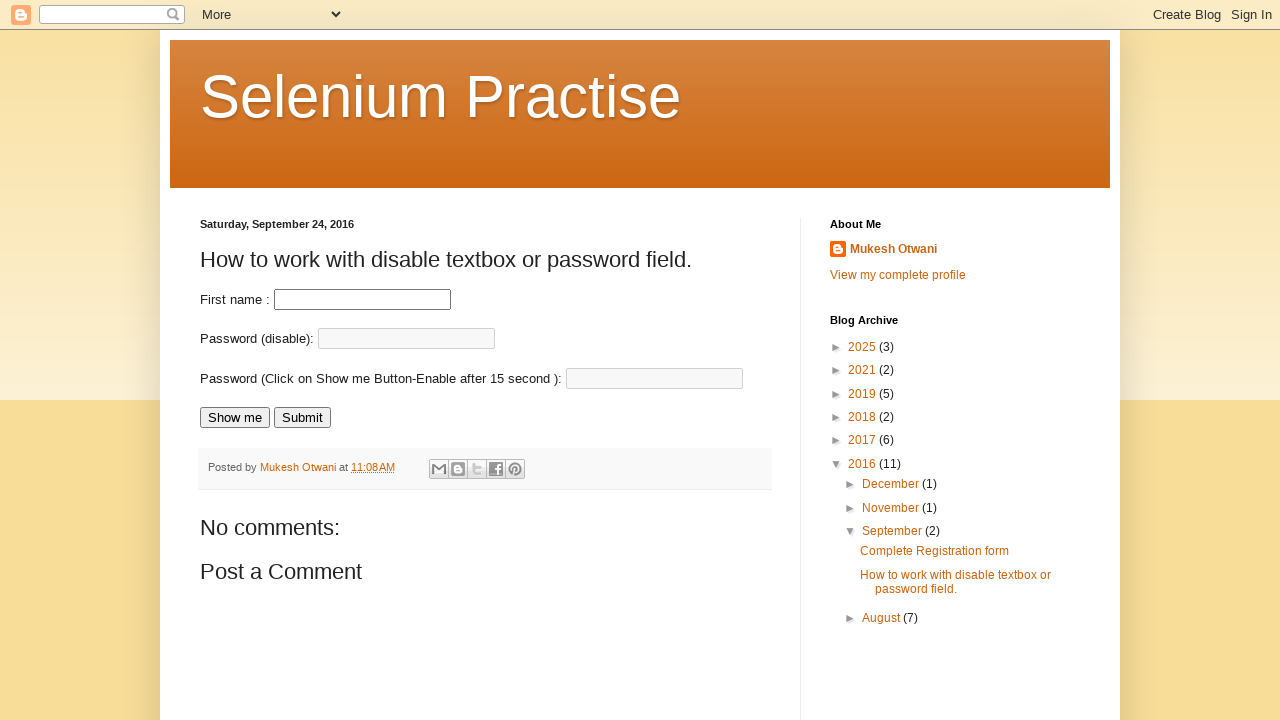

Enabled disabled password field using JavaScript
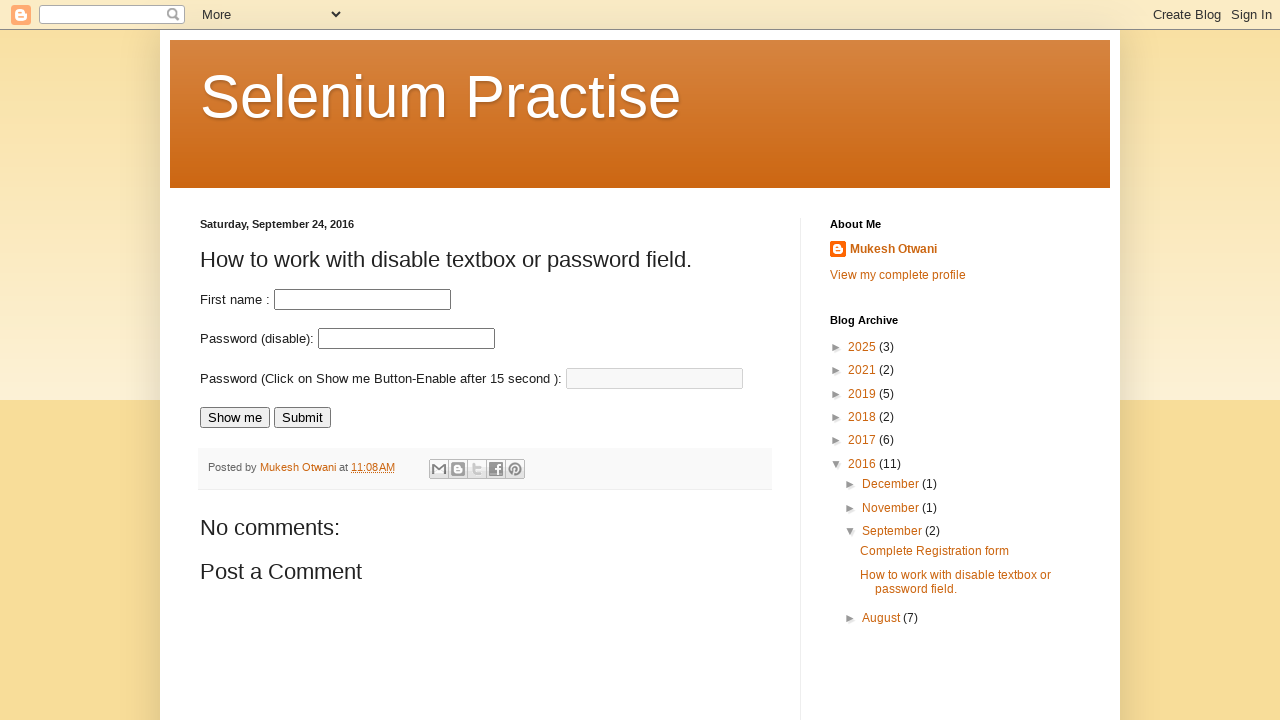

Entered 'passwordData' into the password field on #pass
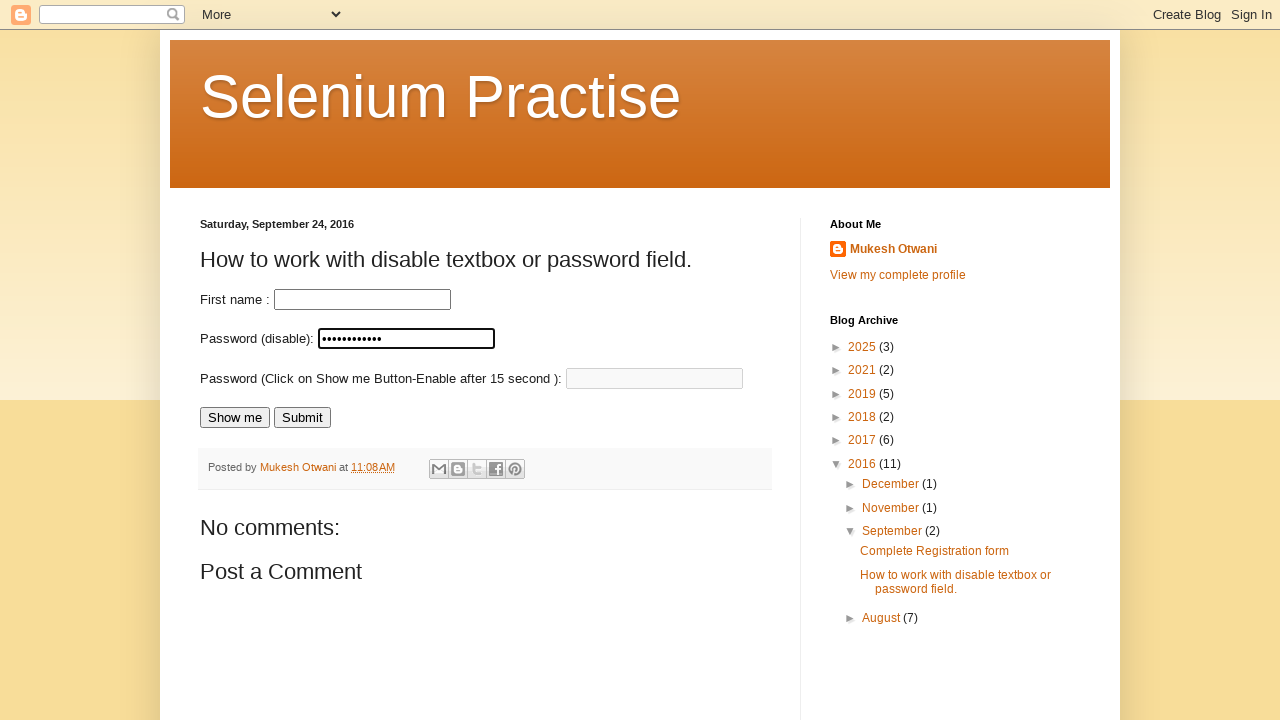

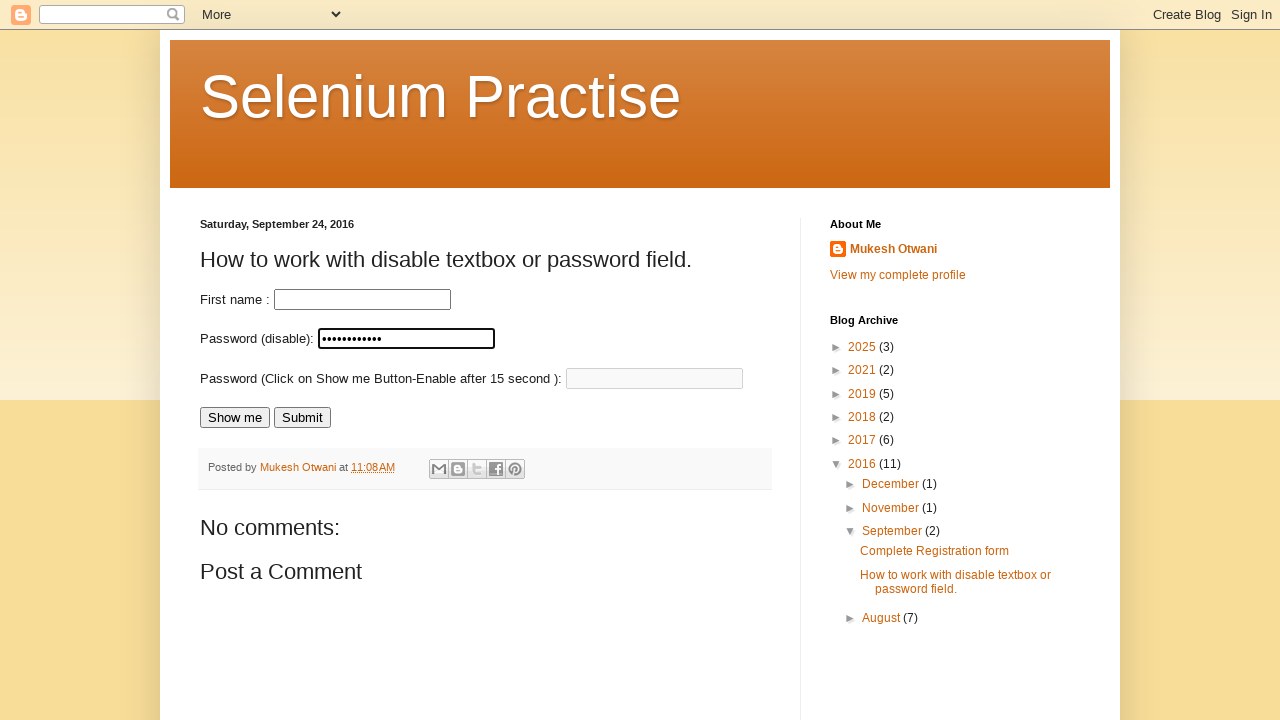